Tests editing a todo item by double-clicking and entering new text

Starting URL: https://demo.playwright.dev/todomvc

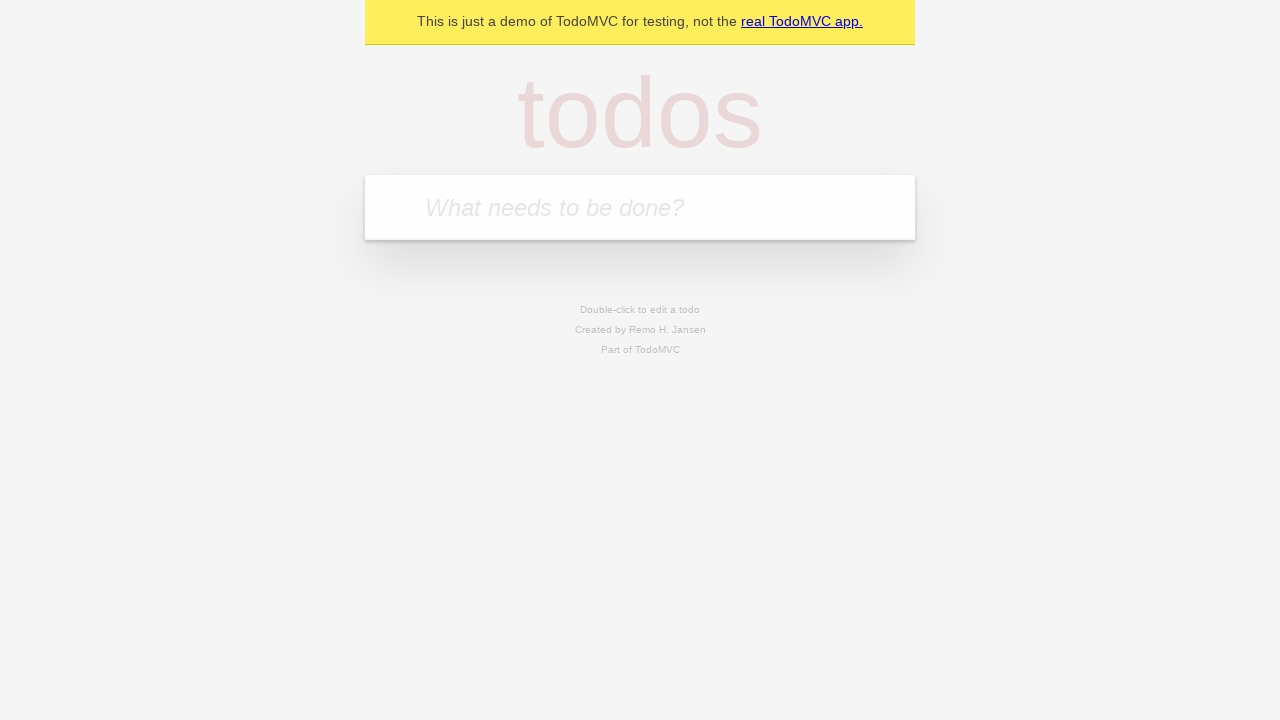

Filled new todo input with 'buy some cheese' on .new-todo
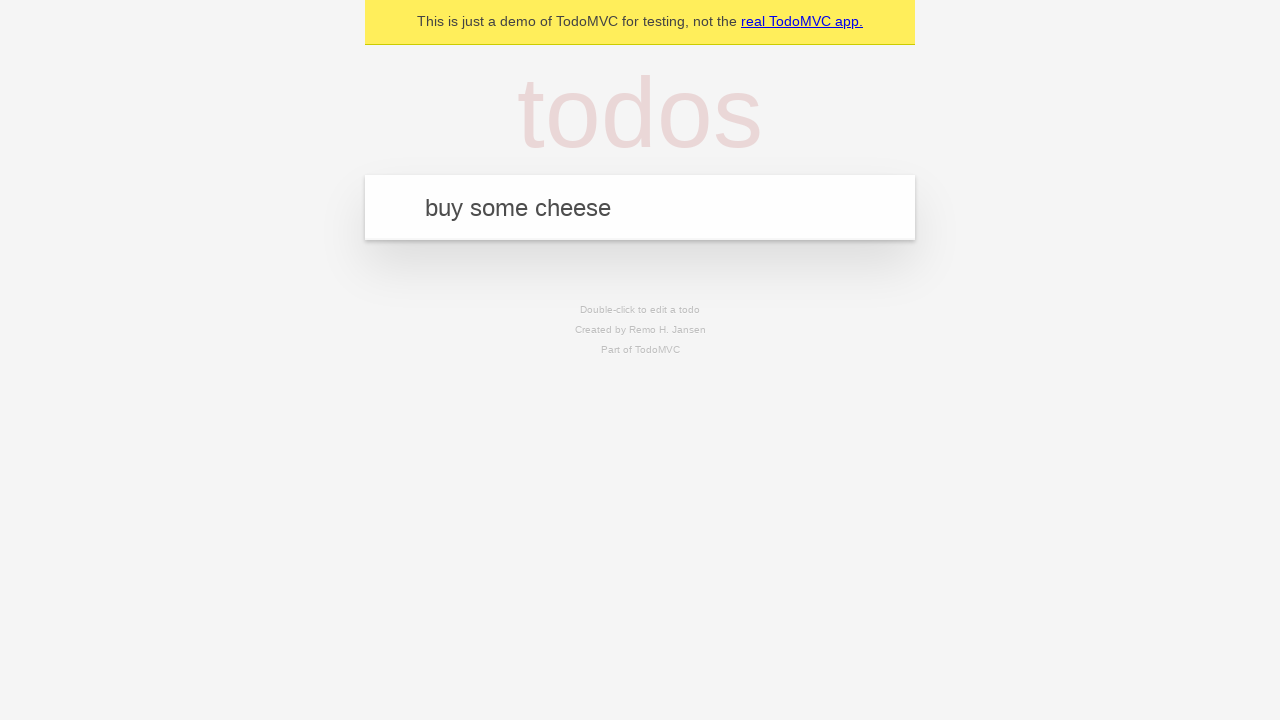

Pressed Enter to create first todo on .new-todo
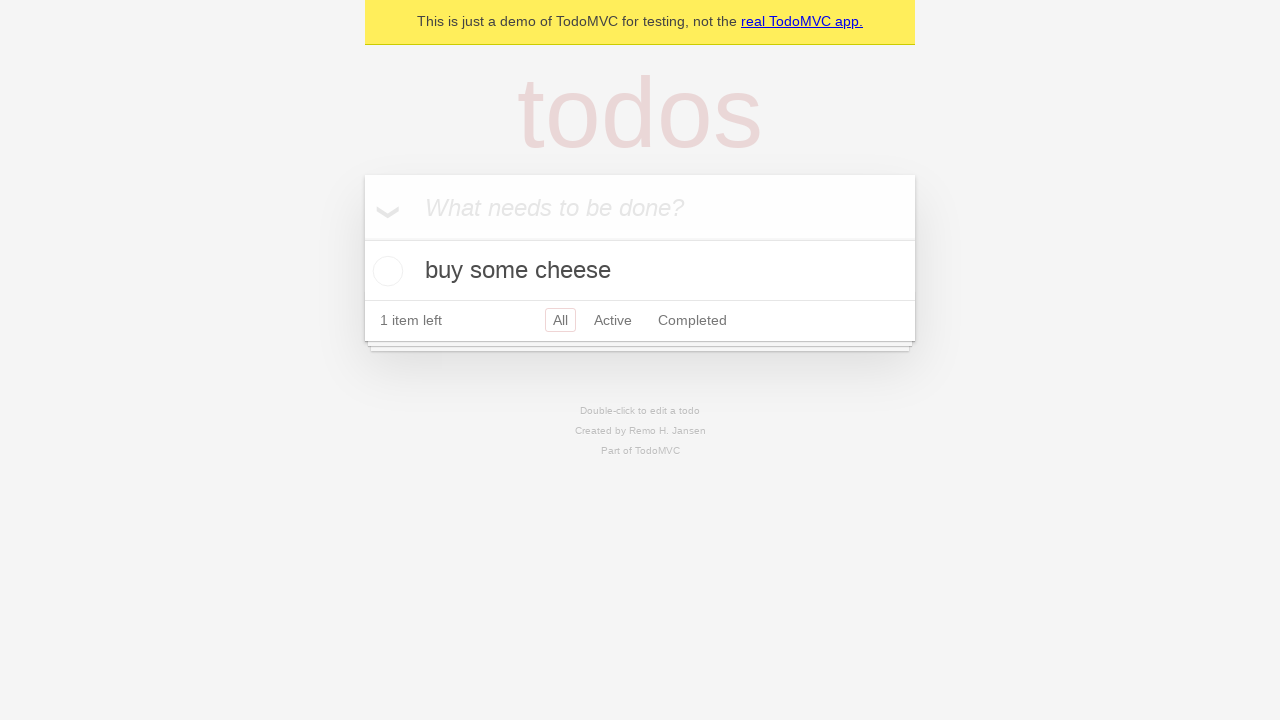

Filled new todo input with 'feed the cat' on .new-todo
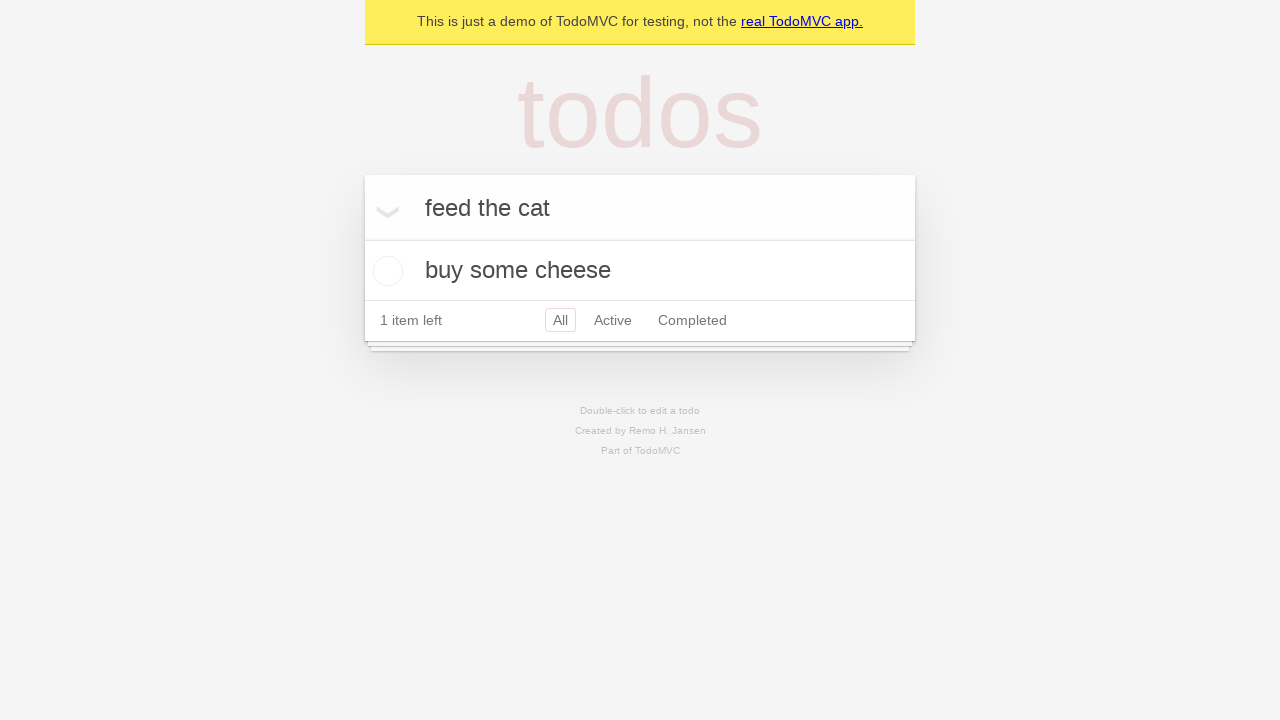

Pressed Enter to create second todo on .new-todo
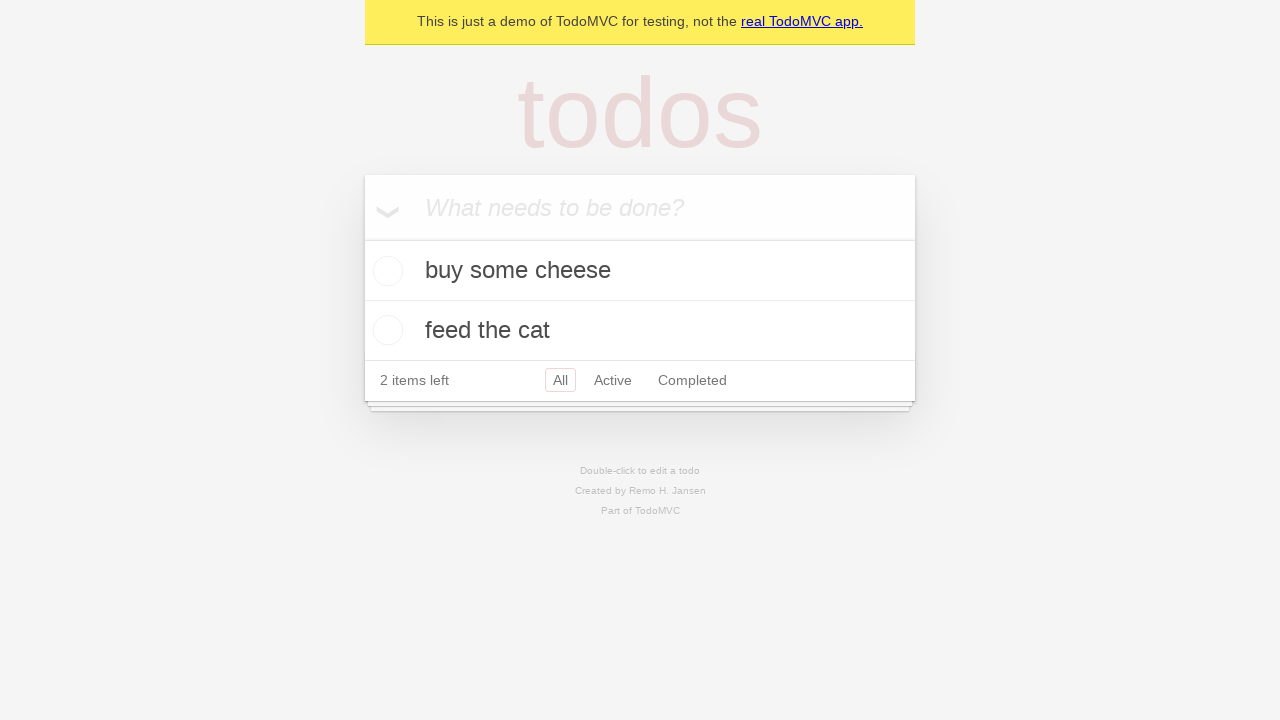

Filled new todo input with 'book a doctors appointment' on .new-todo
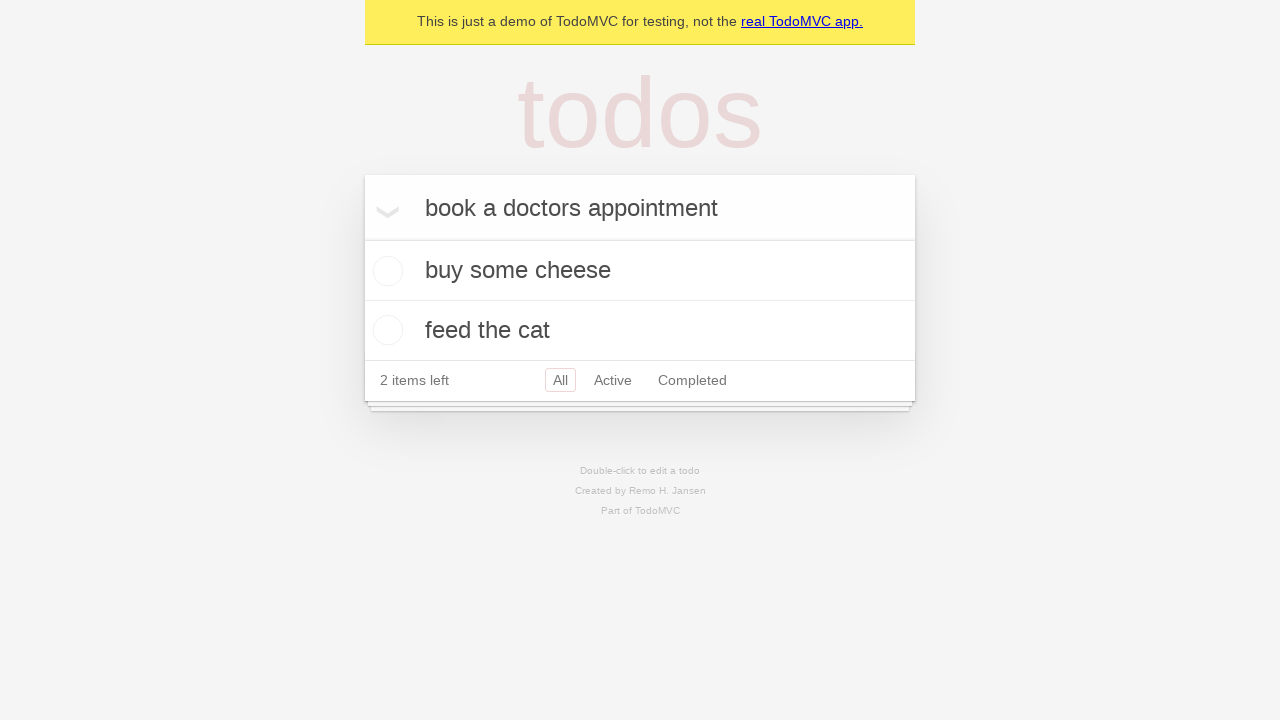

Pressed Enter to create third todo on .new-todo
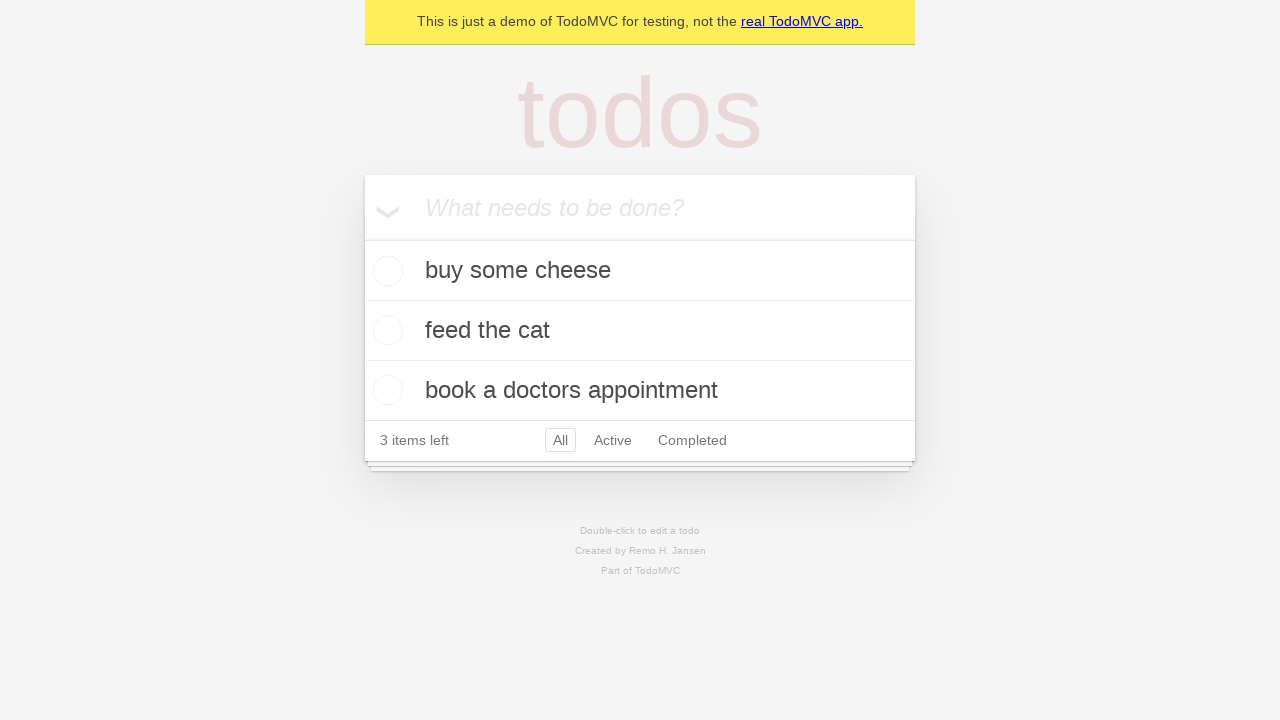

Double-clicked second todo item to enter edit mode at (640, 331) on .todo-list li >> nth=1
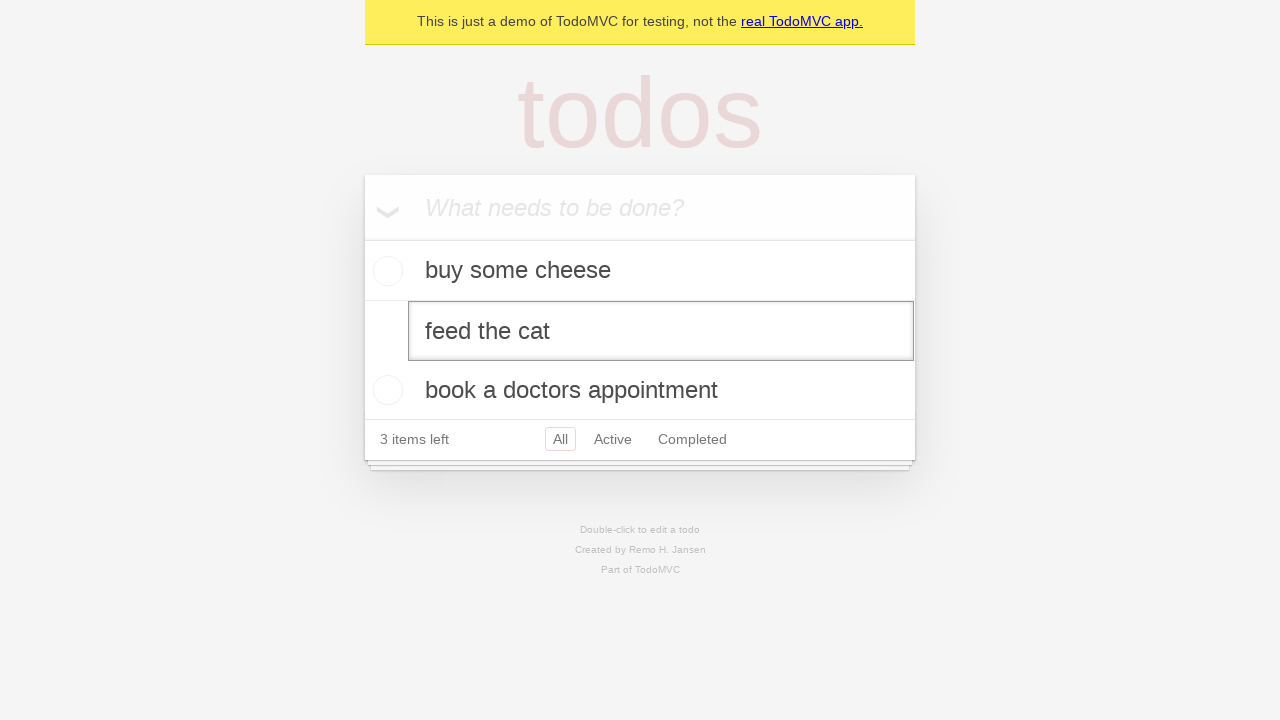

Filled edit field with 'buy some sausages' on .todo-list li >> nth=1 >> .edit
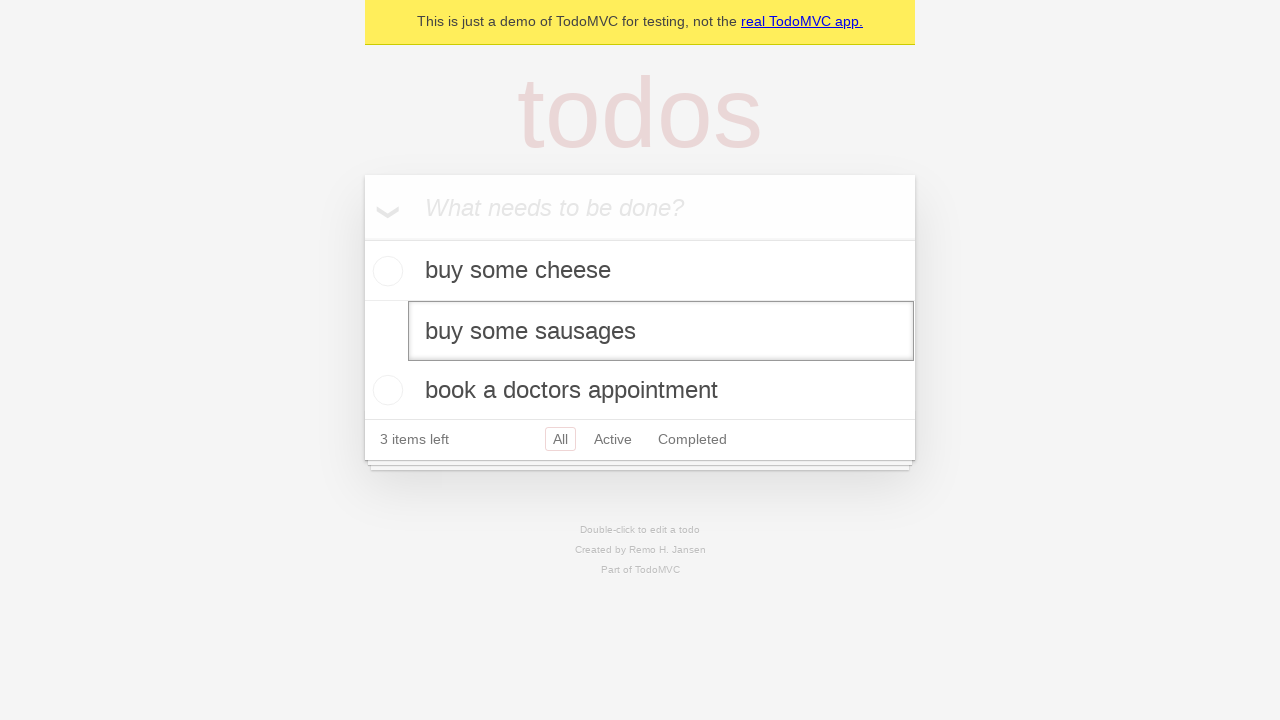

Pressed Enter to save the edited todo item on .todo-list li >> nth=1 >> .edit
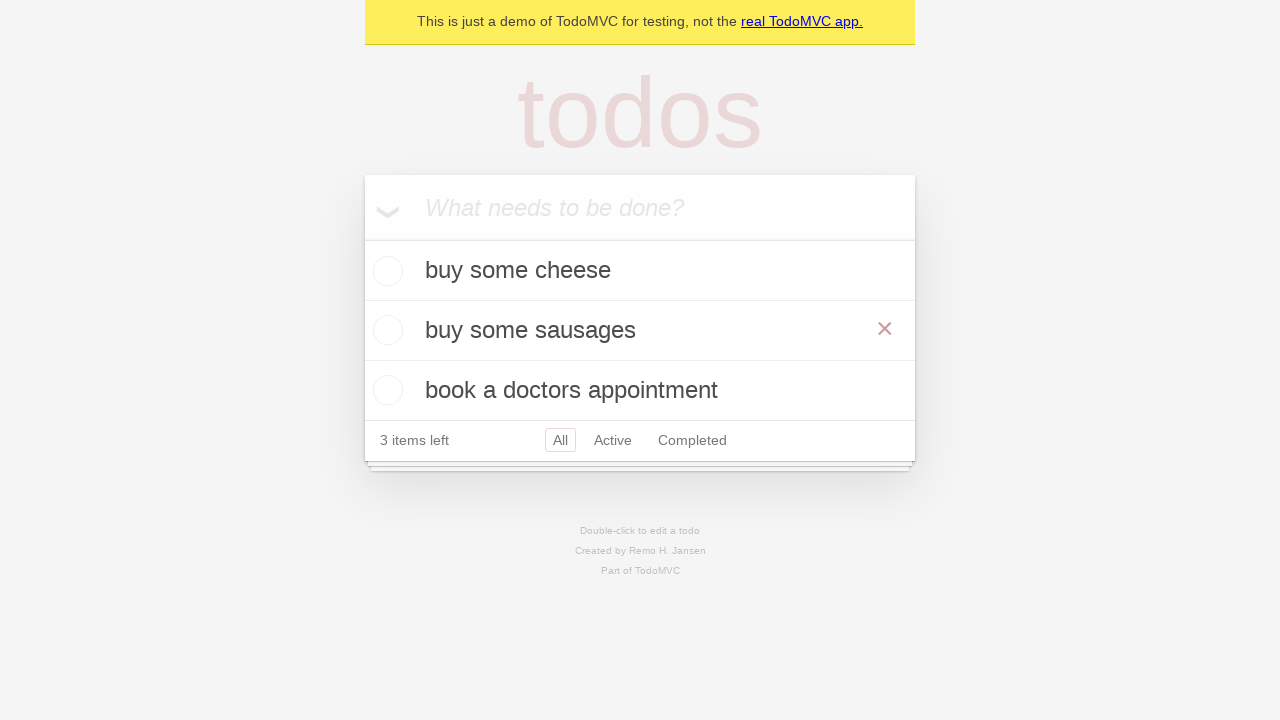

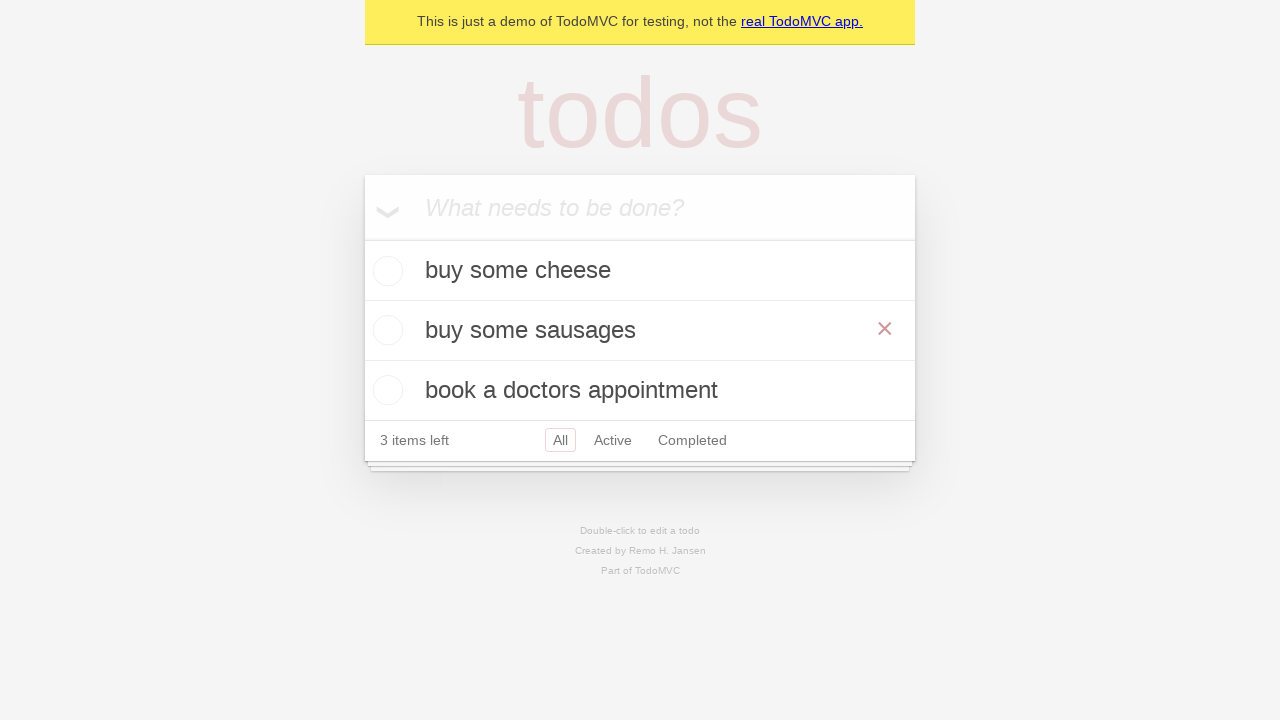